Tests navigation through the Healthcare vertical menu by hovering and clicking on Diet & option

Starting URL: https://www.tranktechnologies.com/

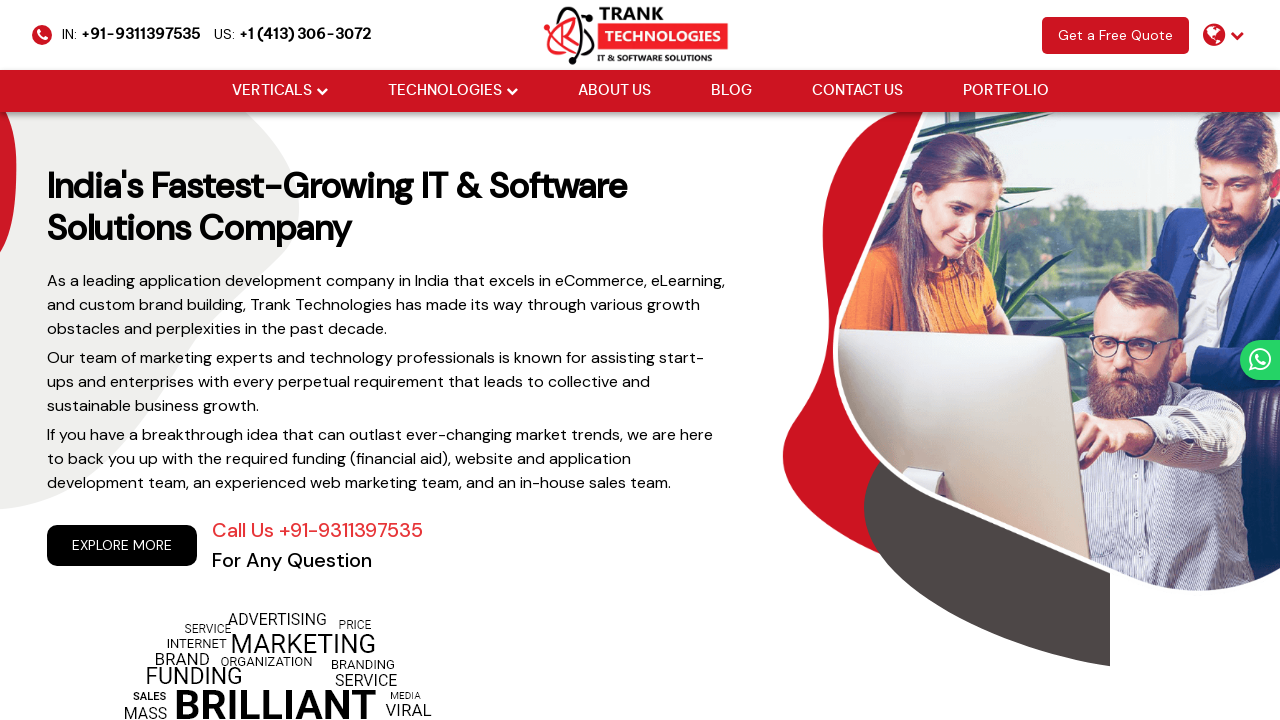

Hovered over the vertical menu at (272, 91) on (//a[@href='#'])[2]
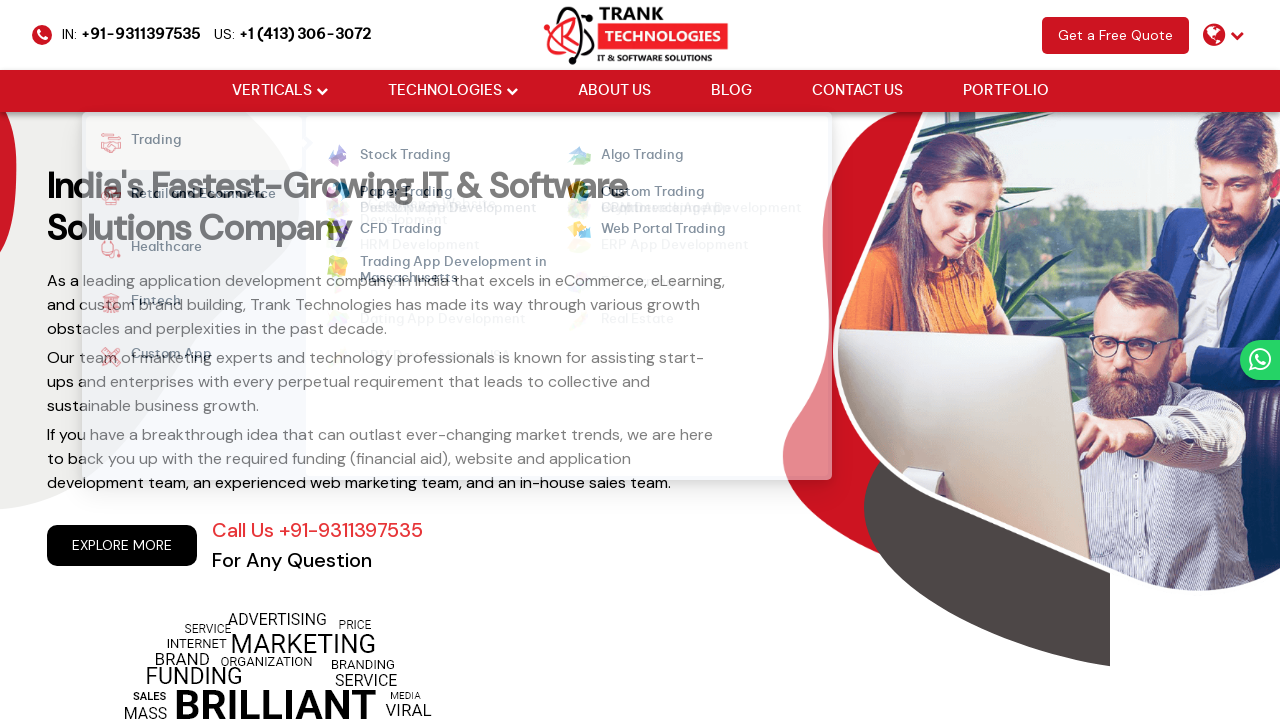

Hovered over Healthcare submenu at (156, 250) on xpath=//strong[normalize-space()='Healthcare']
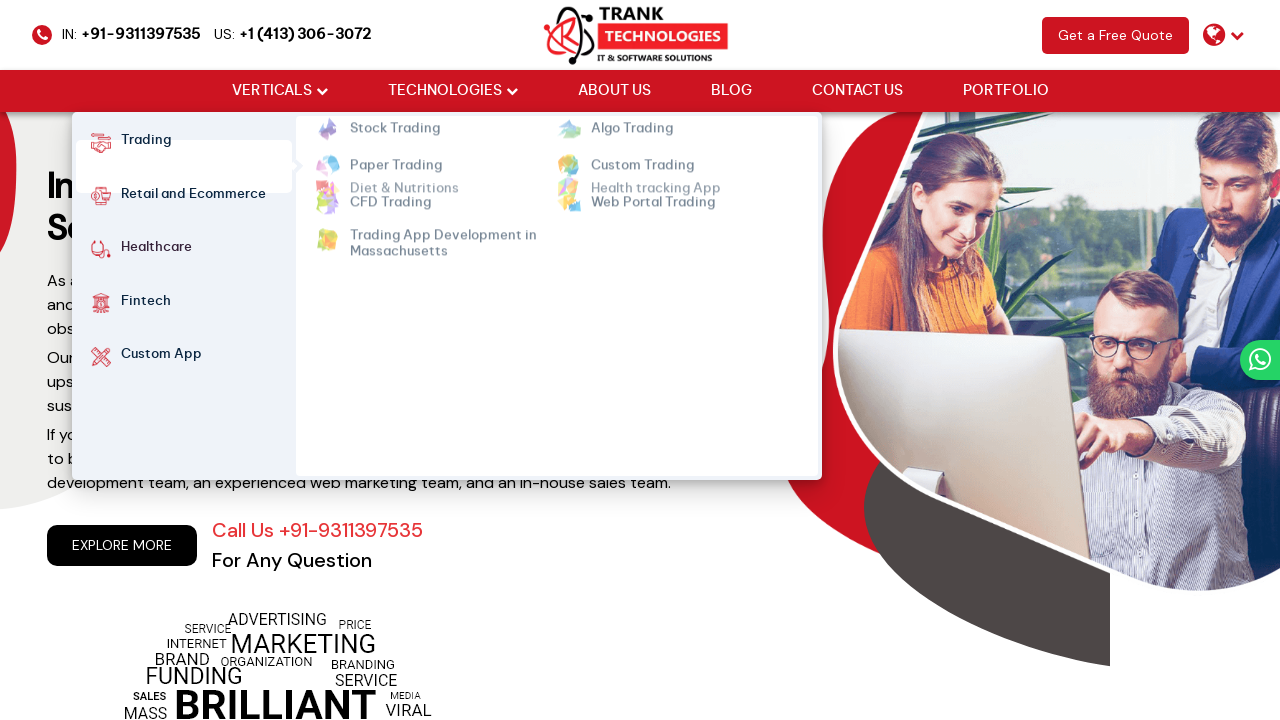

Clicked on Diet & option in Healthcare menu at (404, 156) on xpath=//ul[@class='cm-flex cm-flex-wrap']//a[contains(text(),'Diet &')]
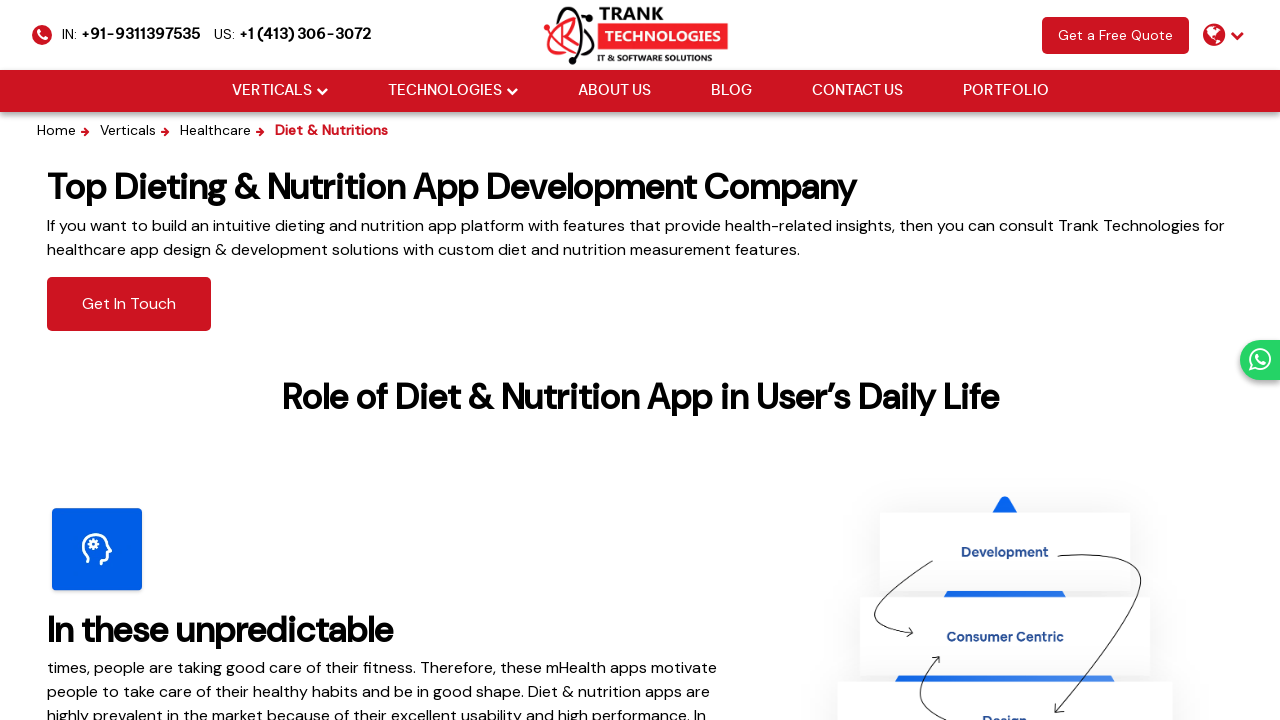

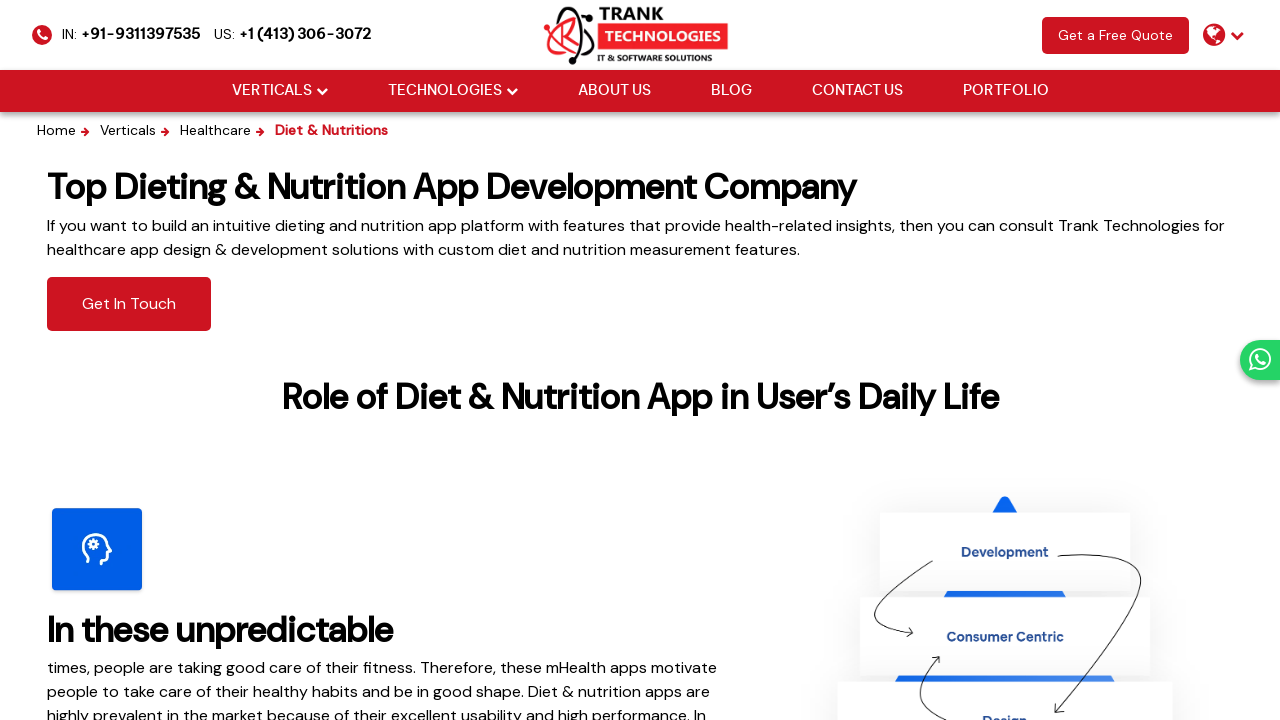